Tests prompt alert handling by entering text into a prompt dialog and verifying the entered text is displayed

Starting URL: https://testpages.herokuapp.com/styled/alerts/alert-test.html

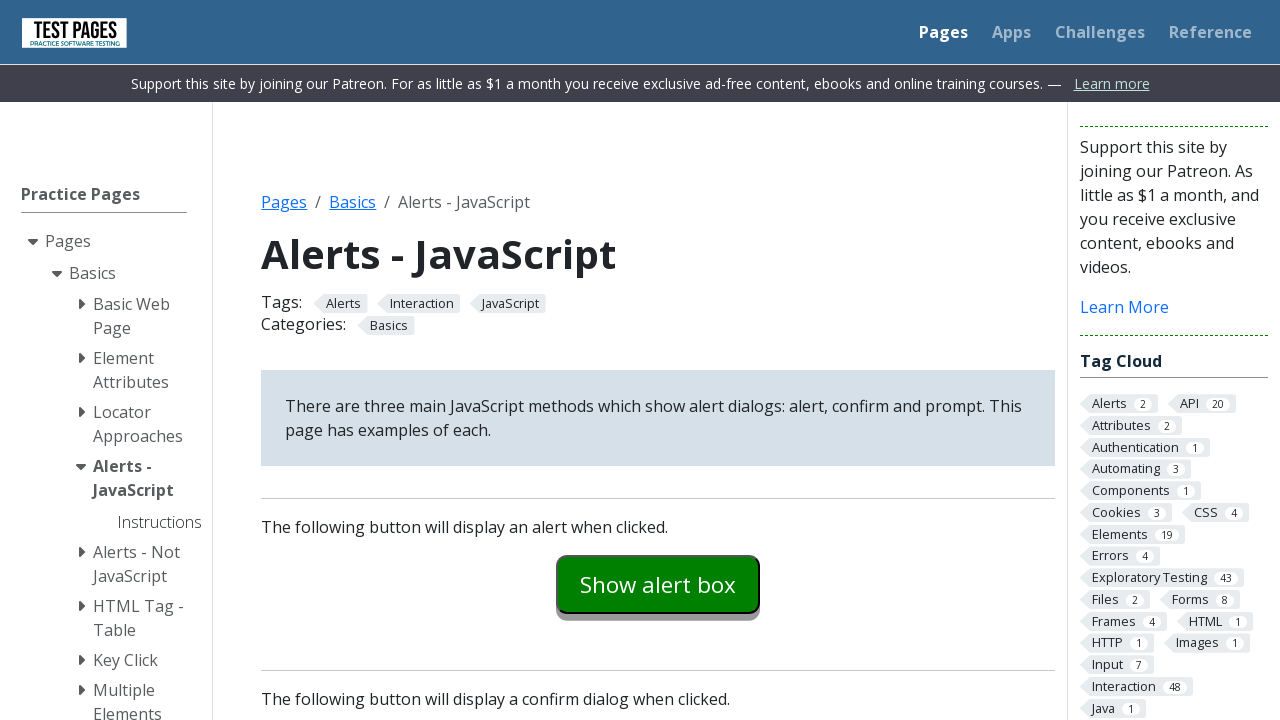

Scrolled to bottom of page
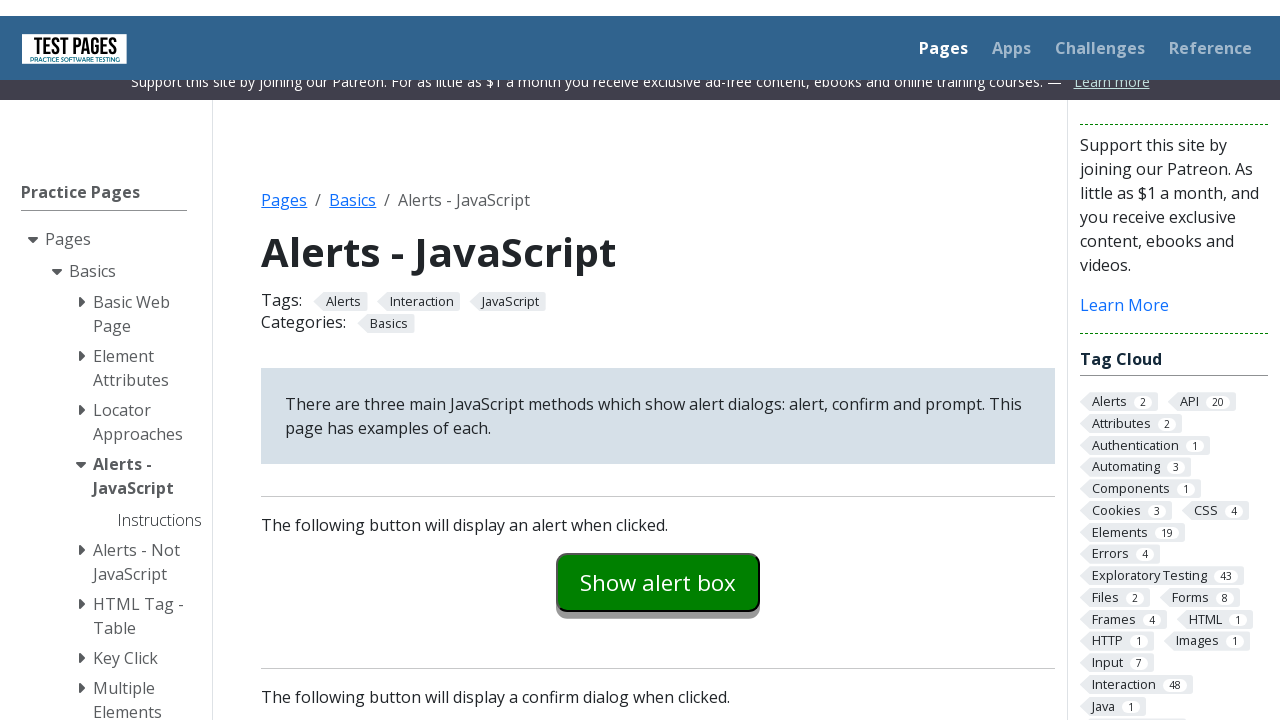

Set up dialog handler to accept prompt with message 'Test message'
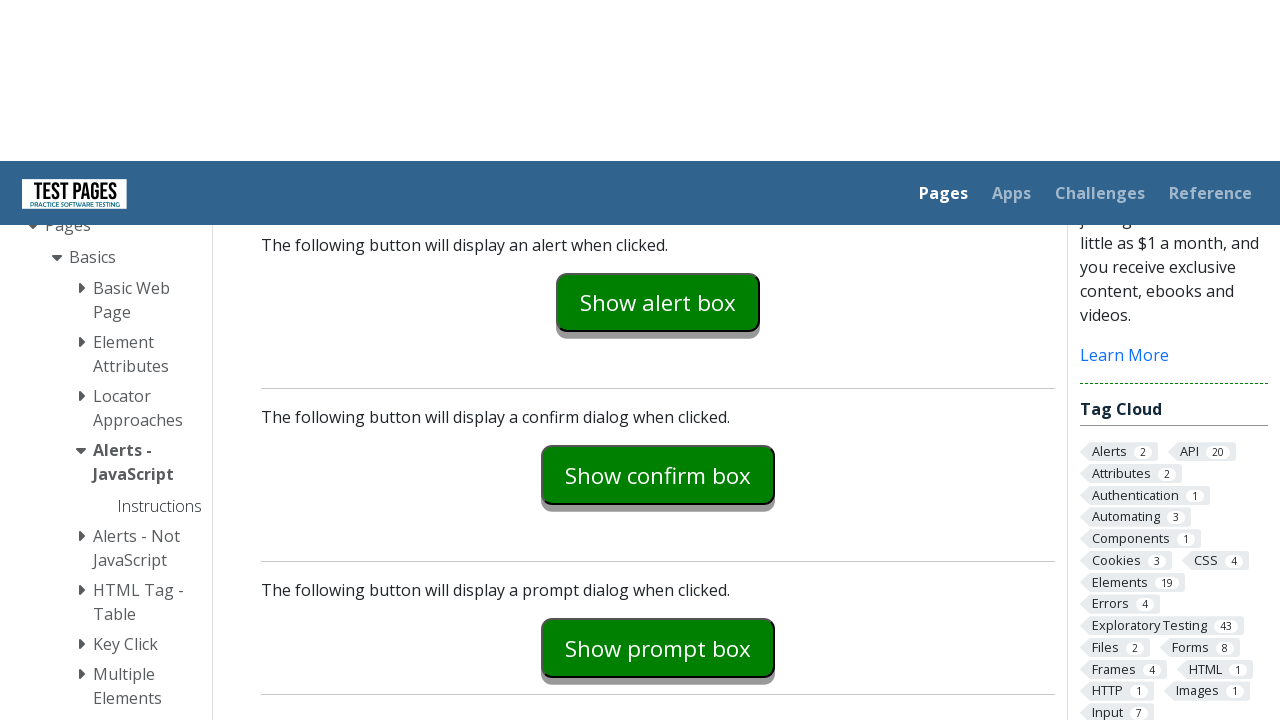

Clicked prompt example button to trigger dialog at (658, 352) on #promptexample
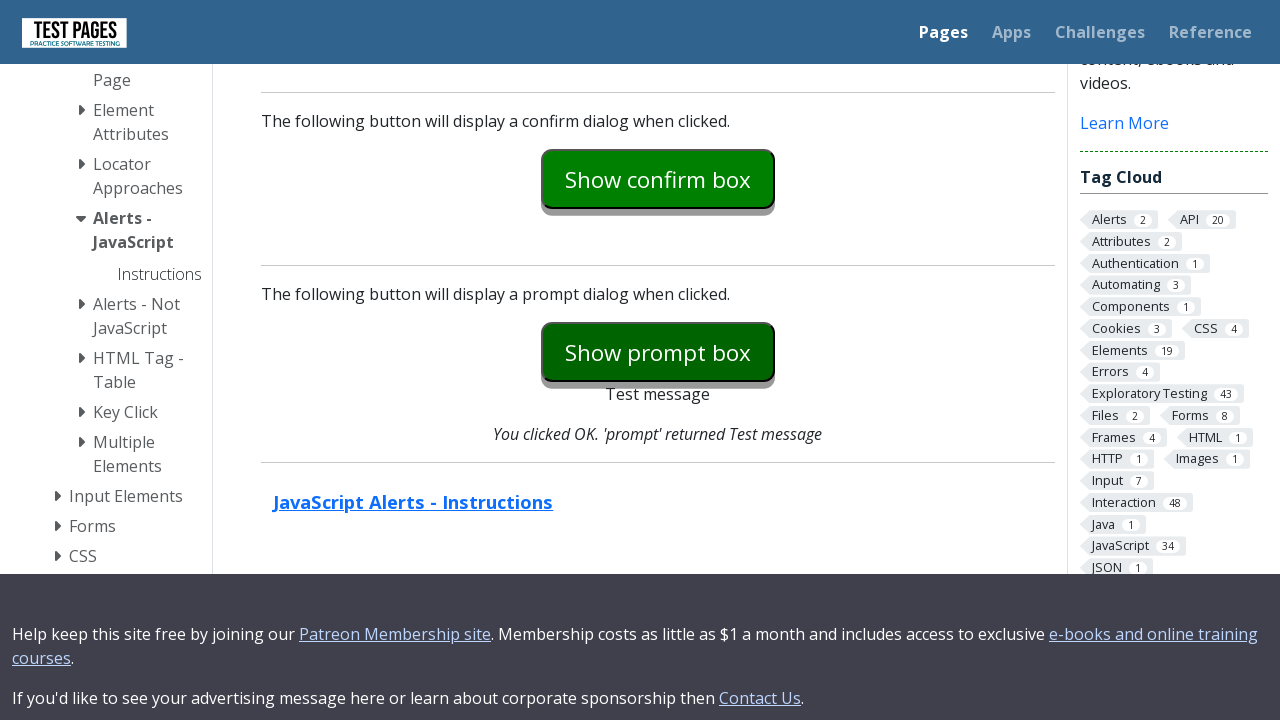

Retrieved result message from prompt return element
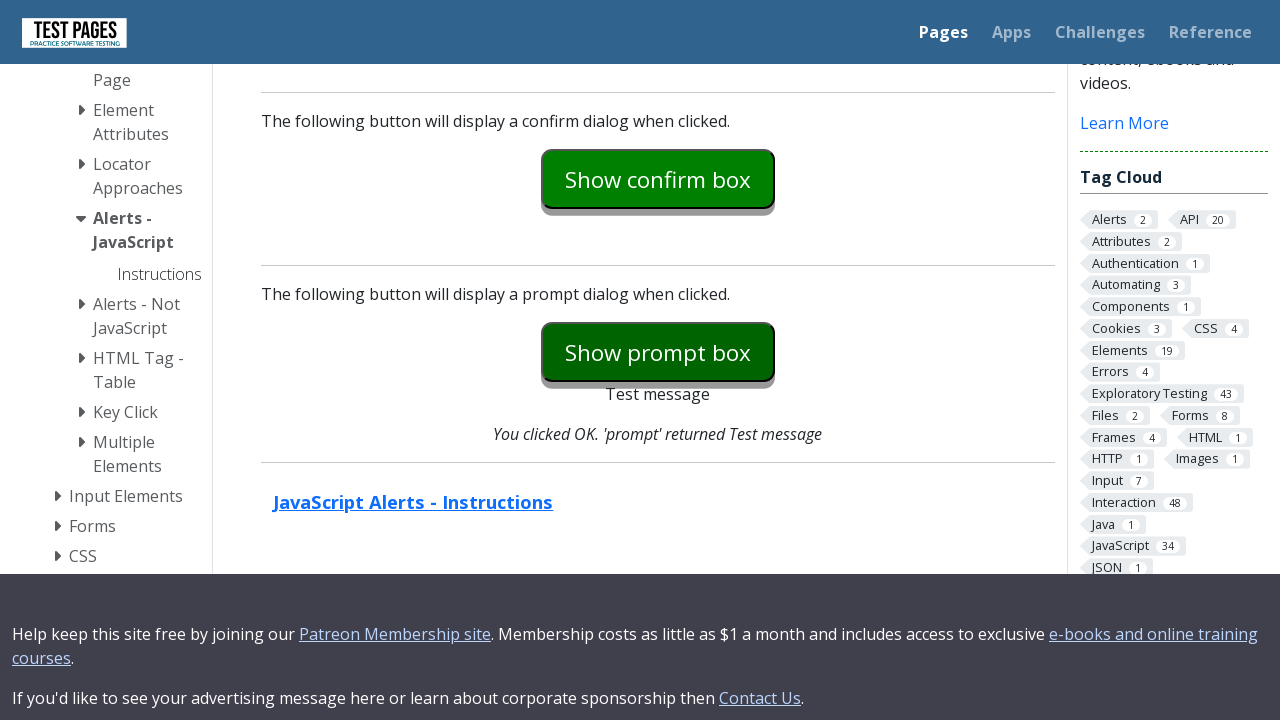

Verified that entered text matches displayed result message
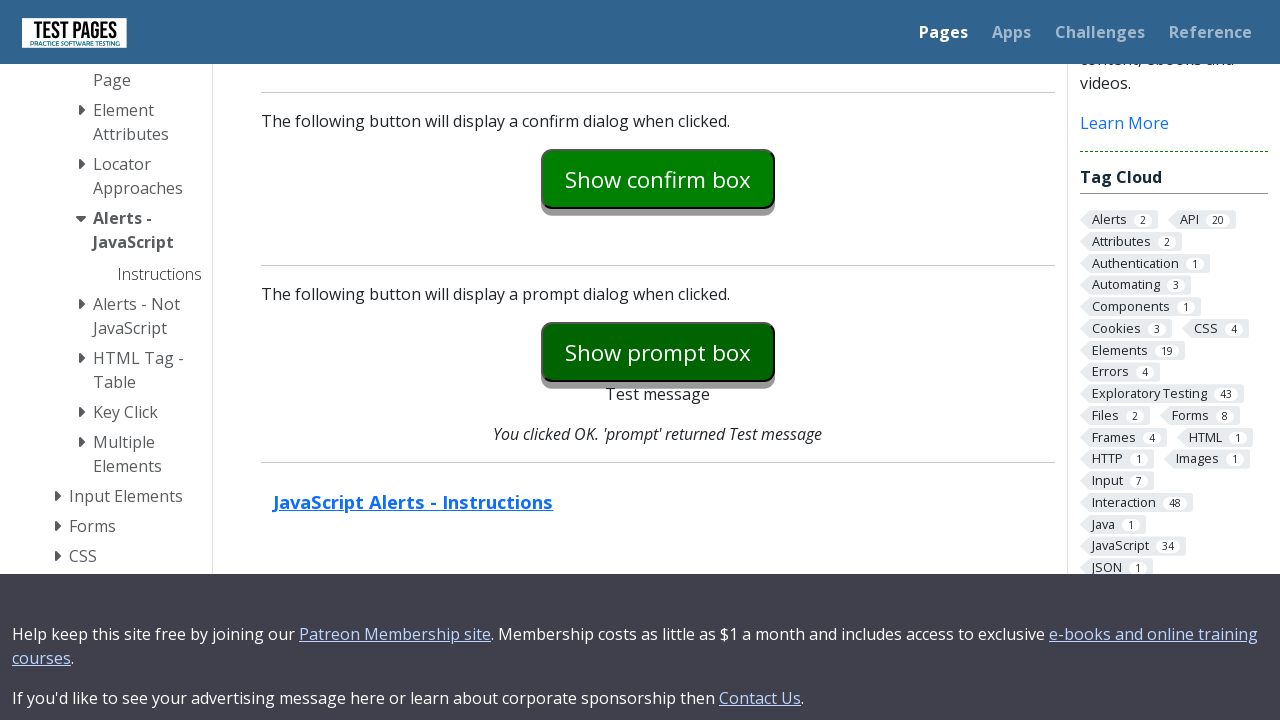

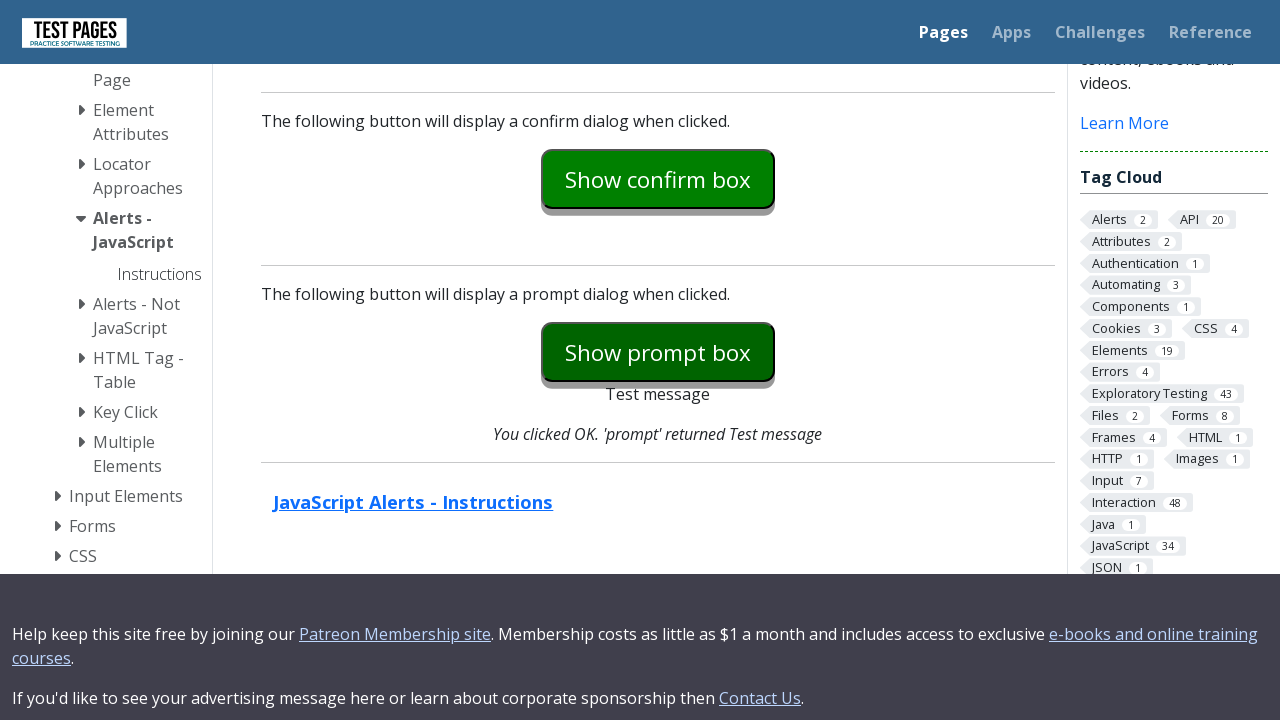